Tests a form submission flow by clicking a dynamically calculated link, then filling in a multi-field form with name, last name, city, and country information before submitting

Starting URL: http://suninjuly.github.io/find_link_text

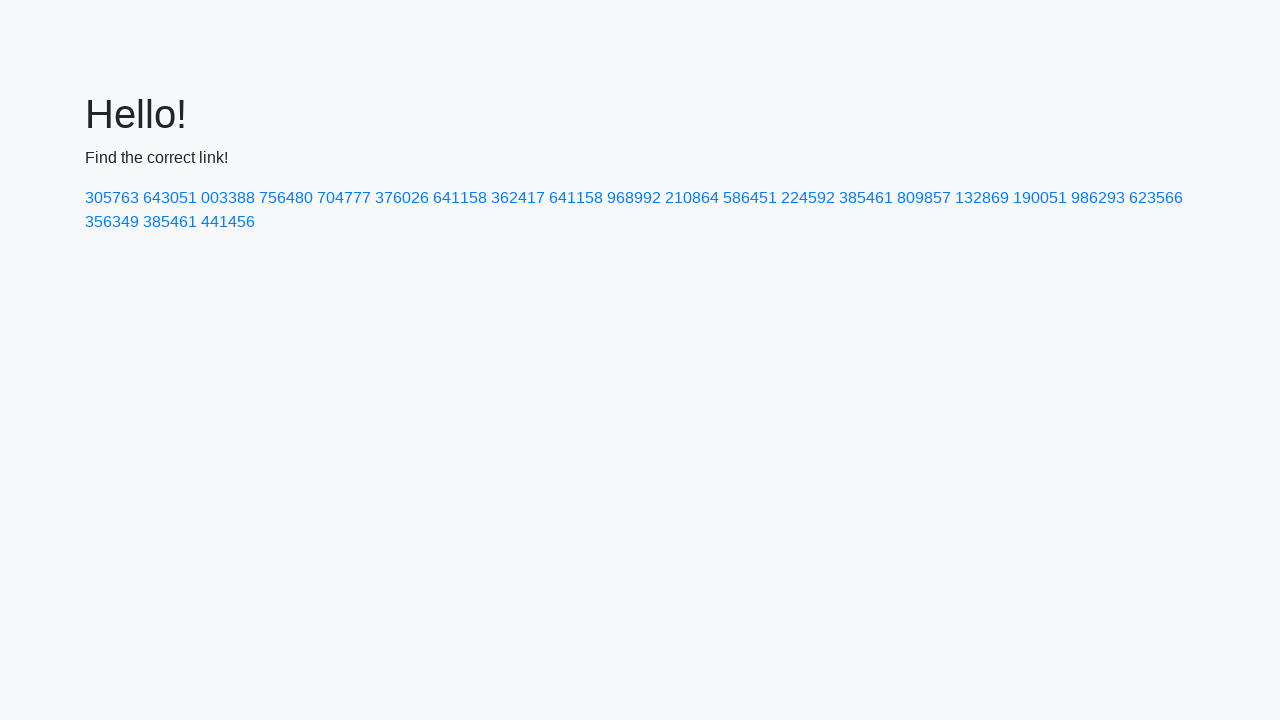

Clicked dynamically calculated link with text '224592' at (808, 198) on text=224592
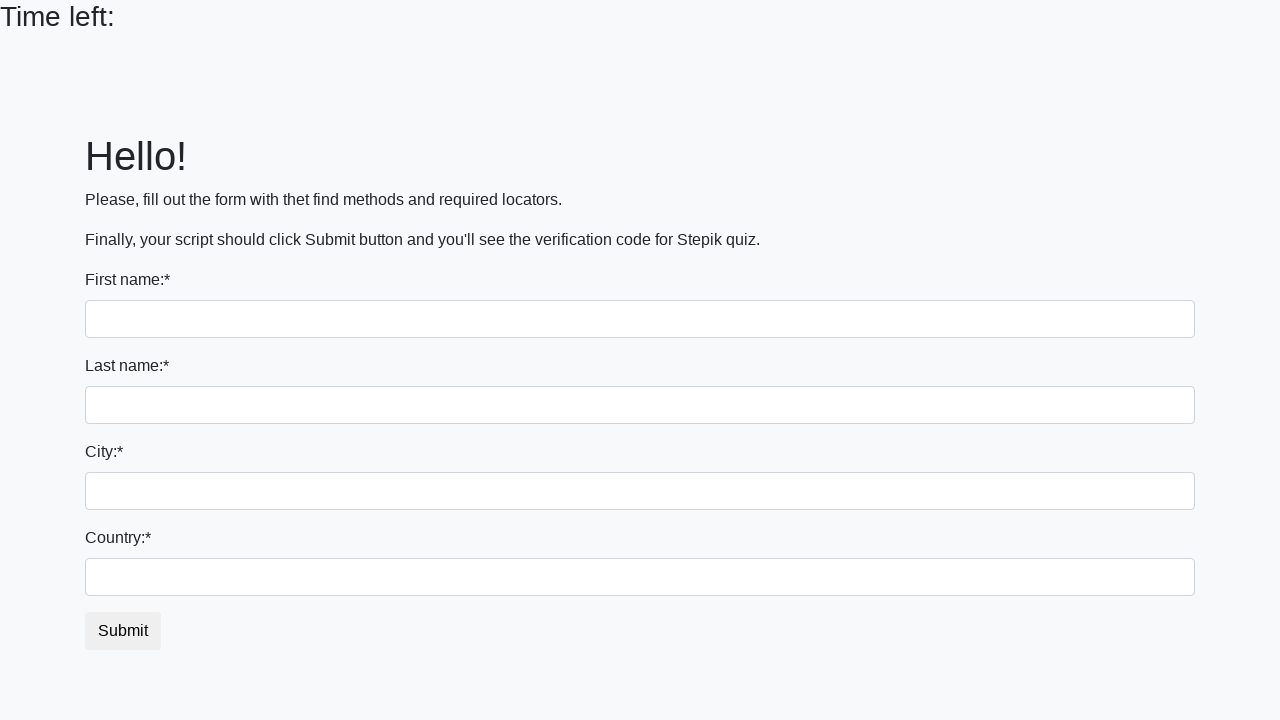

Filled in first name field with 'Ivan' on input
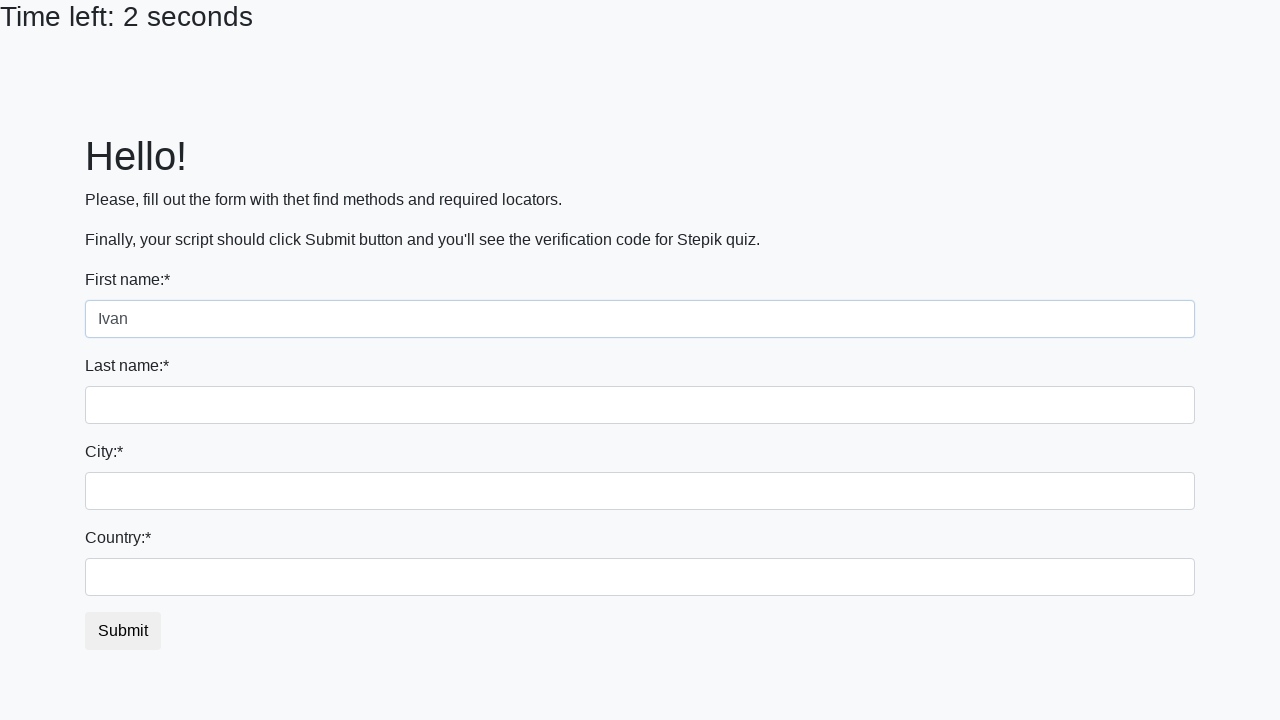

Filled in last name field with 'Petrov' on input[name='last_name']
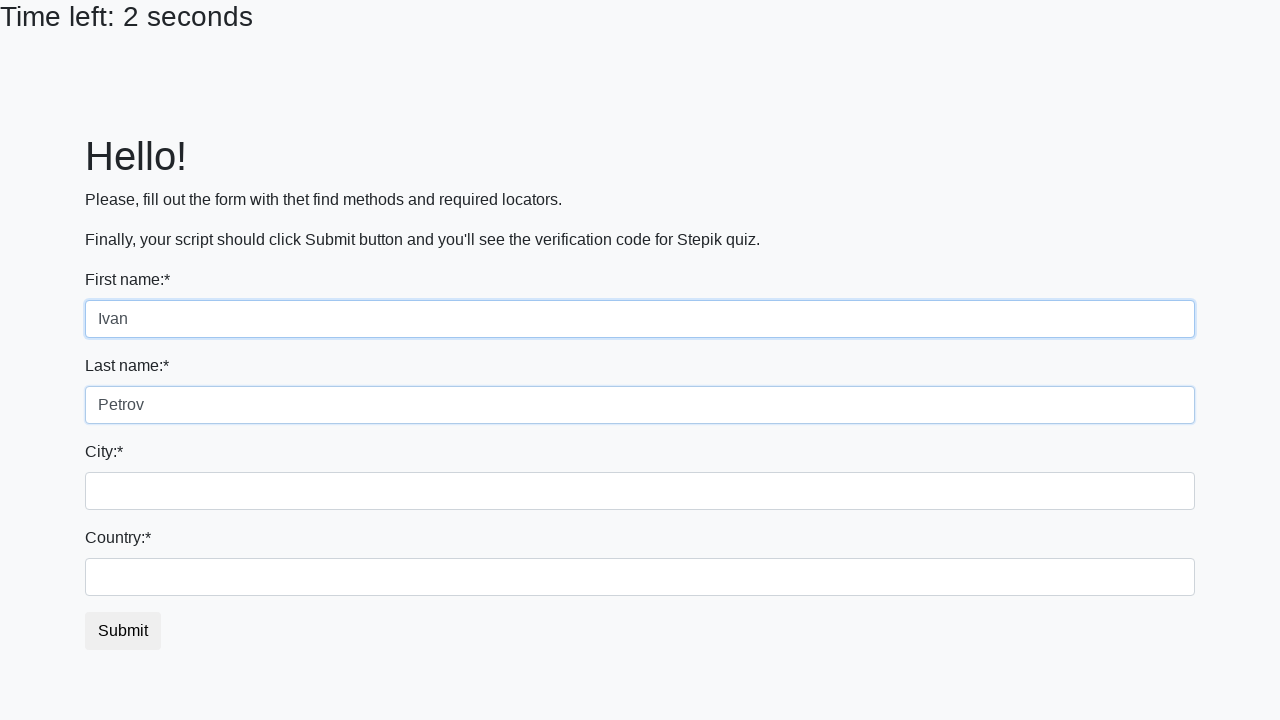

Filled in city field with 'Smolensk' on .city
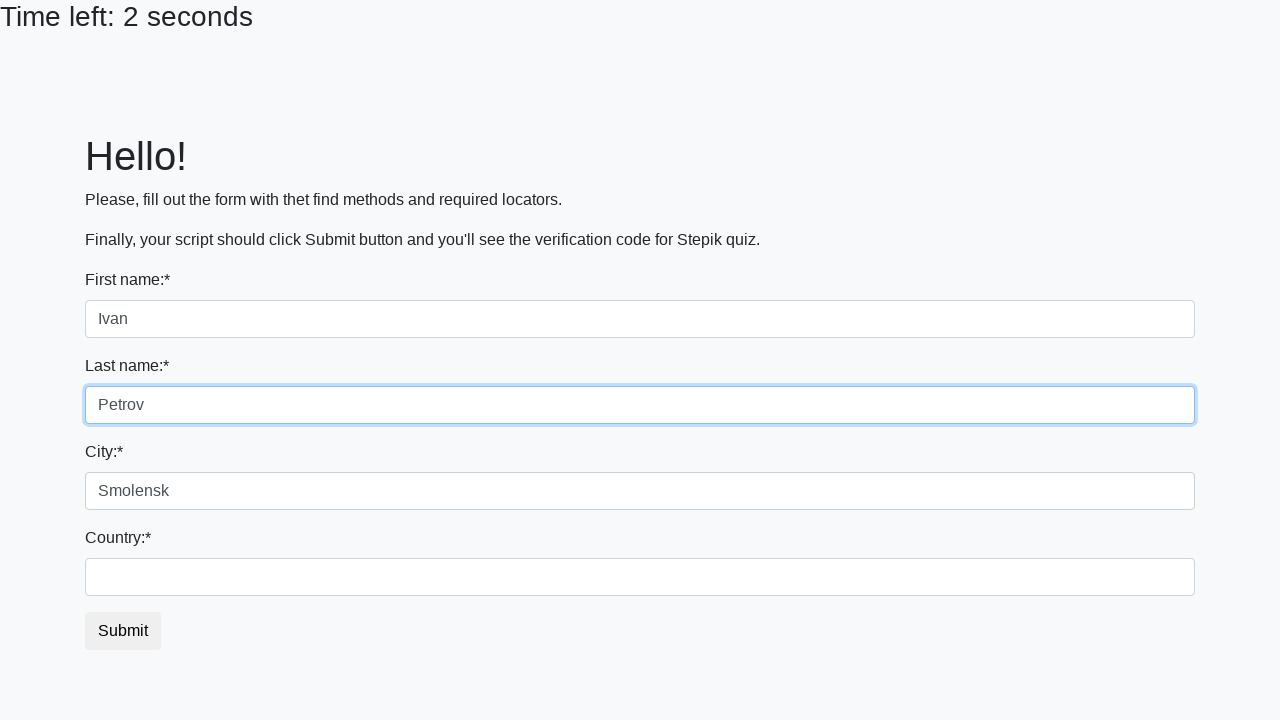

Filled in country field with 'Russia' on #country
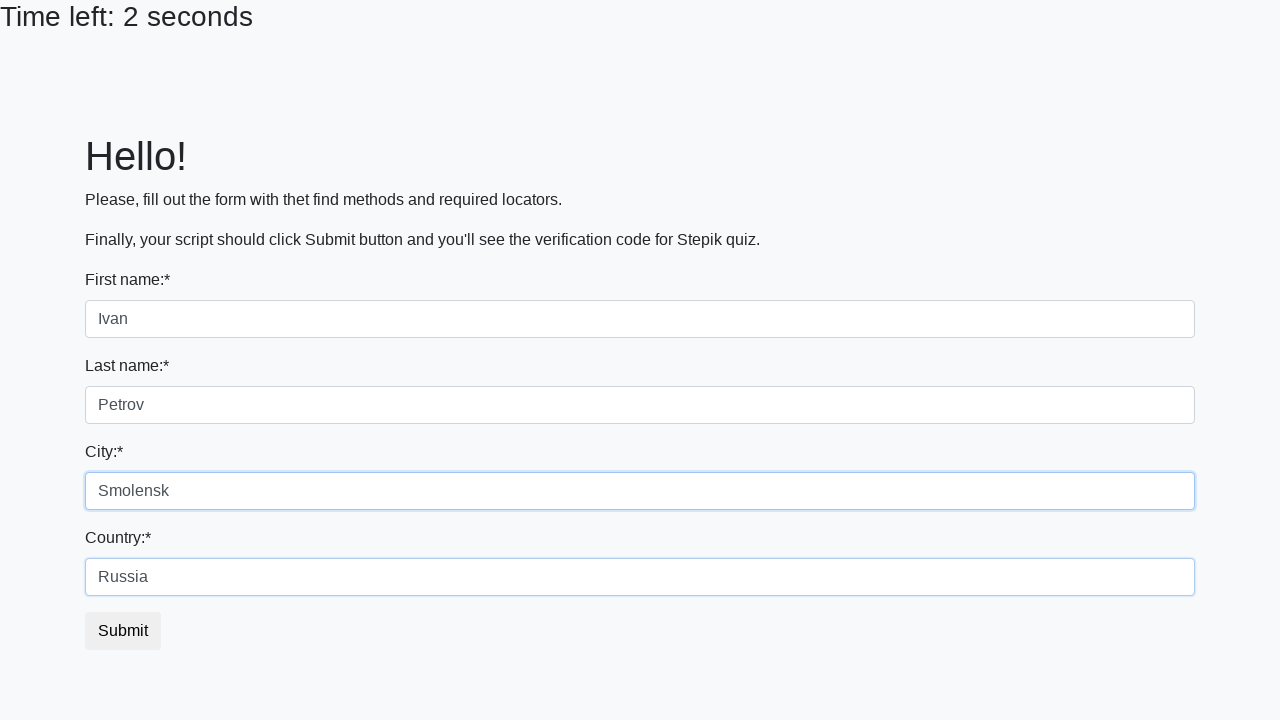

Clicked form submit button at (123, 631) on button.btn
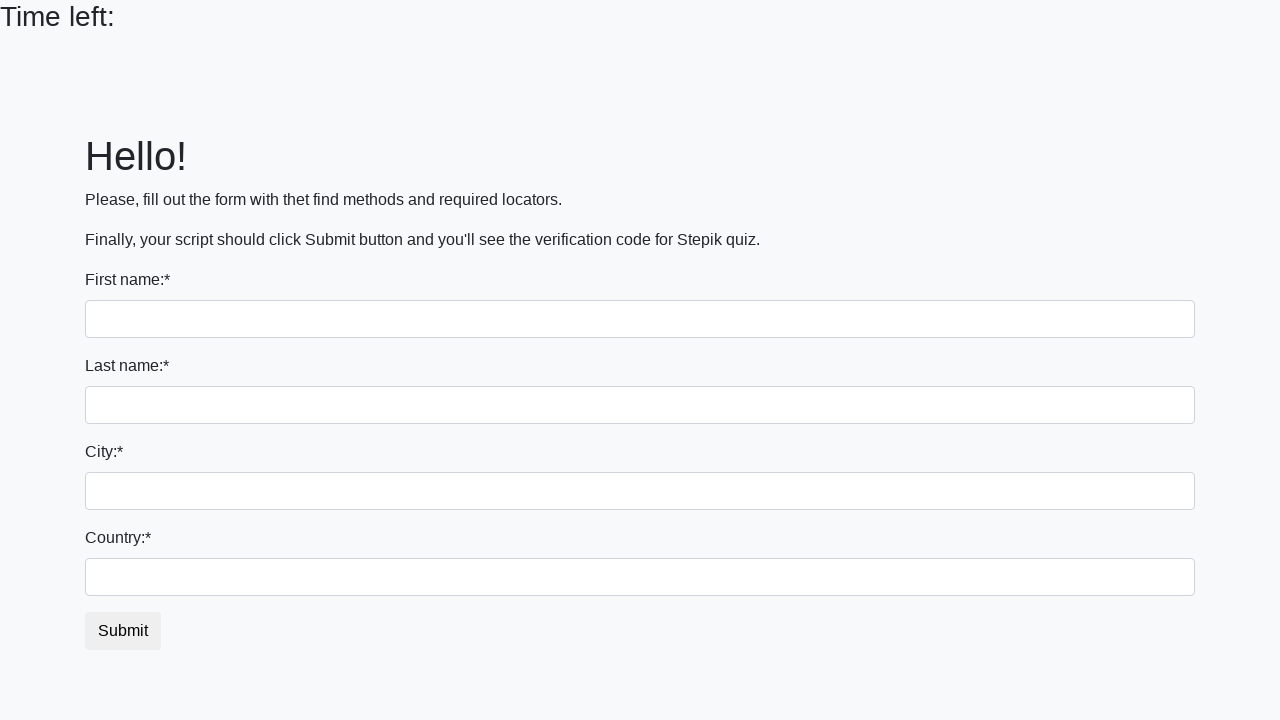

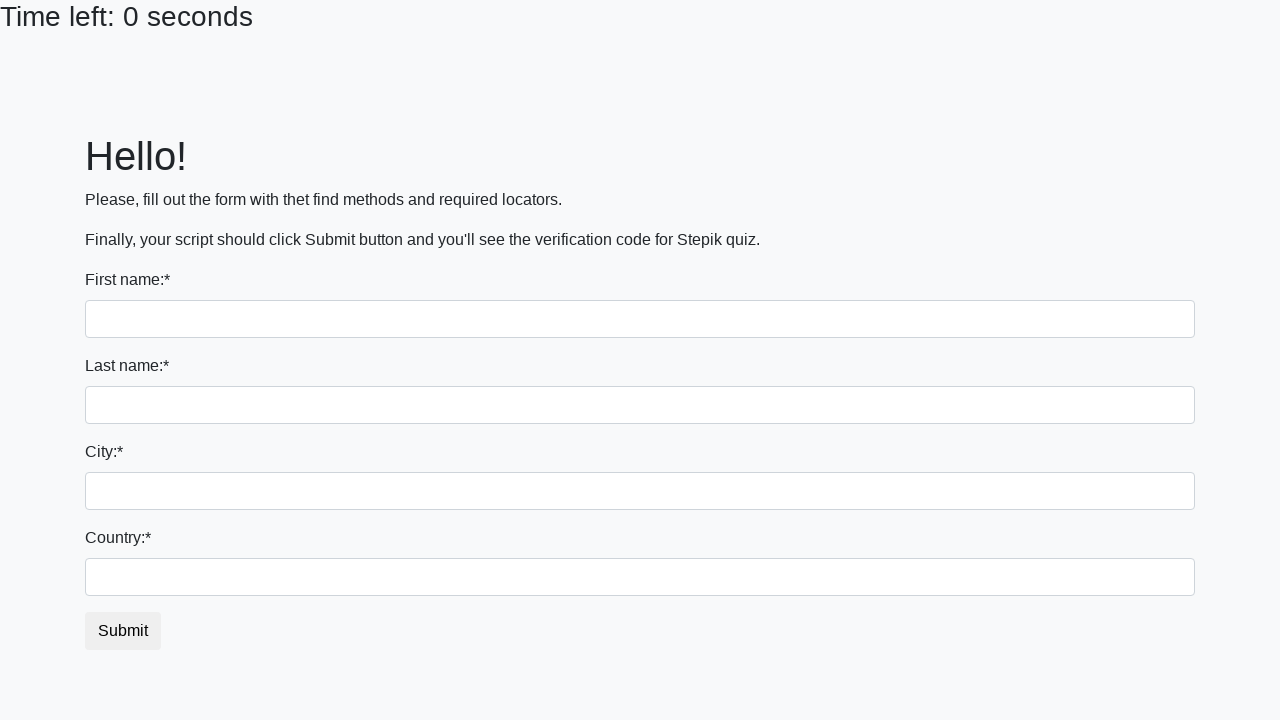